Navigates to the RedBus homepage, a bus ticket booking website. The original script disabled browser notifications which is handled by Playwright's context configuration.

Starting URL: https://www.redbus.in/

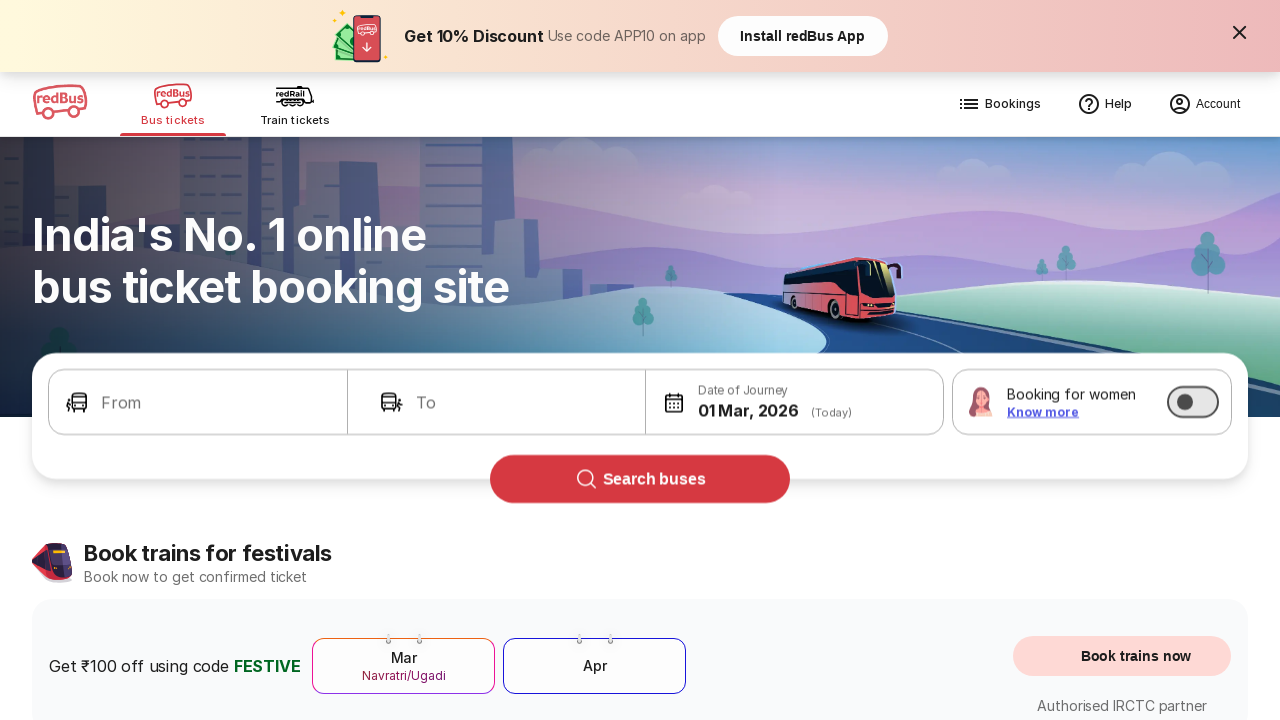

Waited for page to reach domcontentloaded state
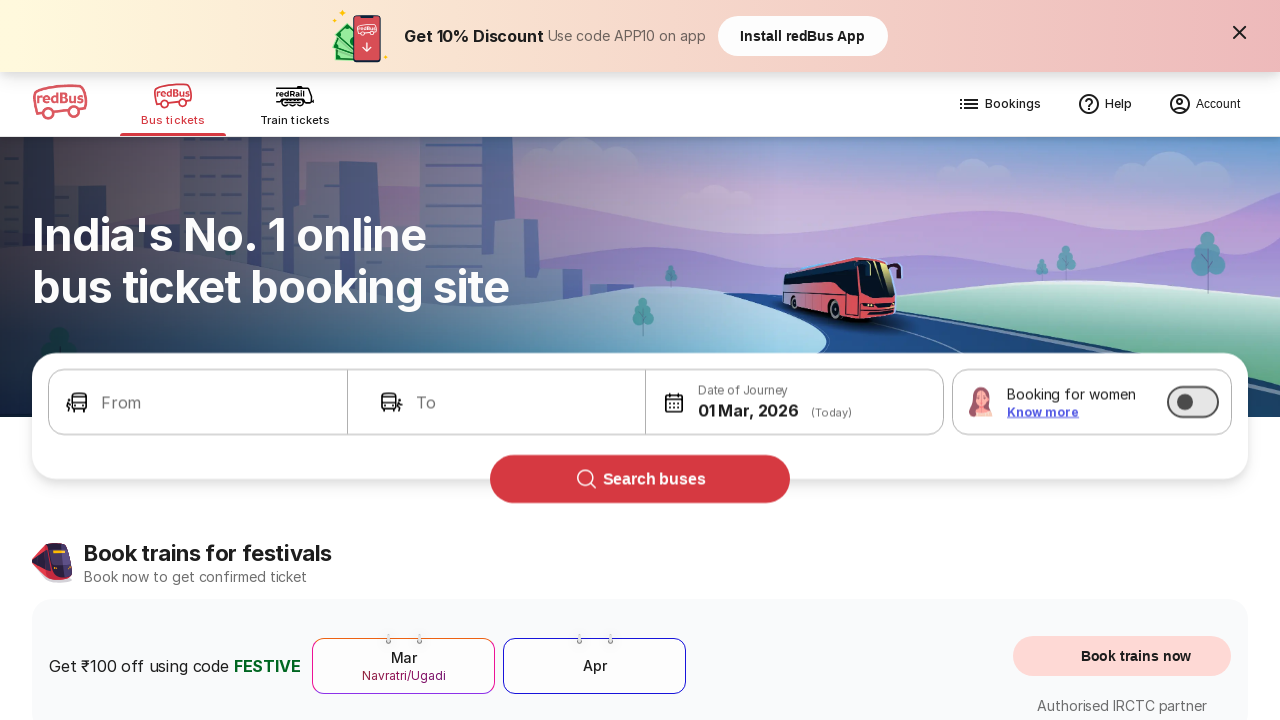

Verified body element is present on RedBus homepage
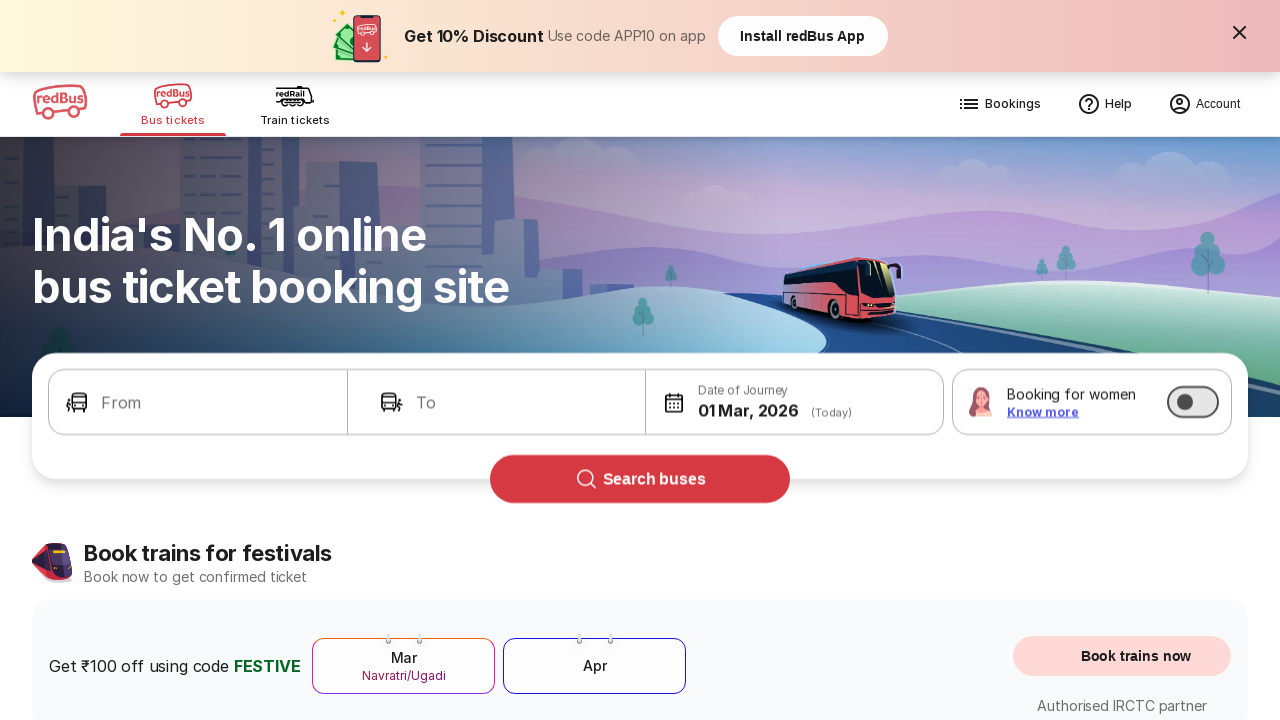

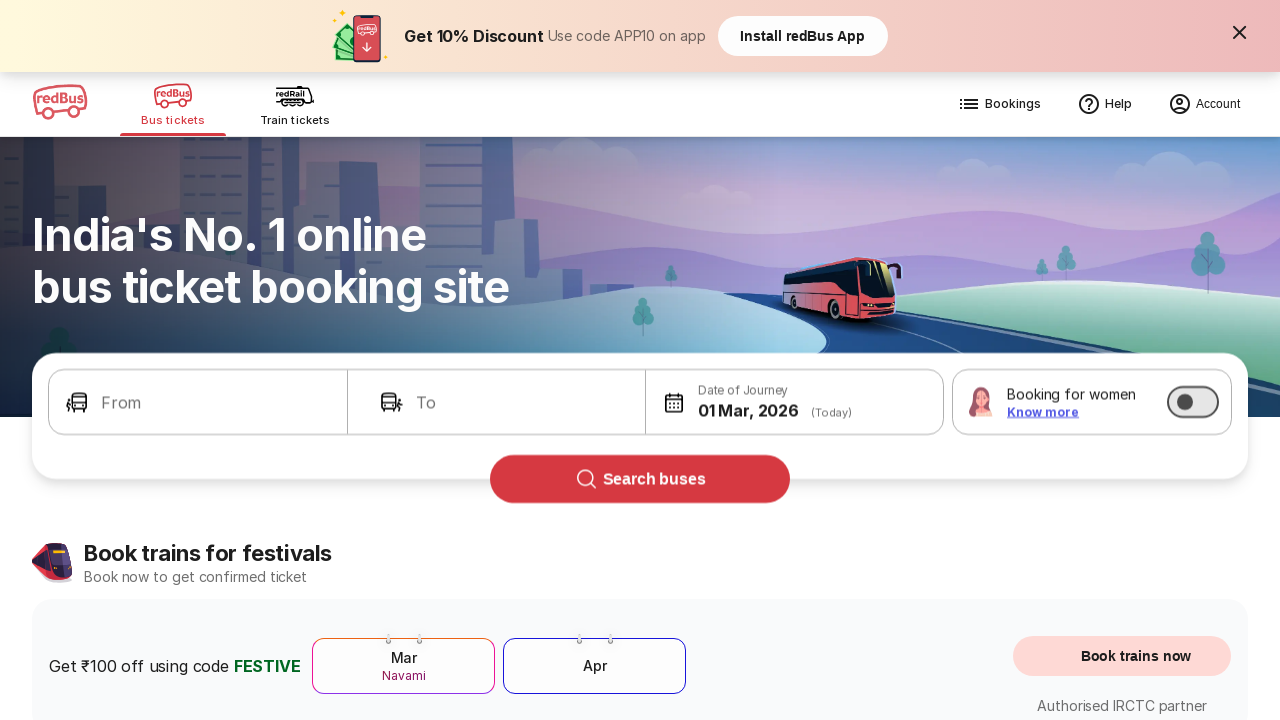